Tests handling dropdown menus by selecting a value from a dropdown by visible text

Starting URL: http://omayo.blogspot.com

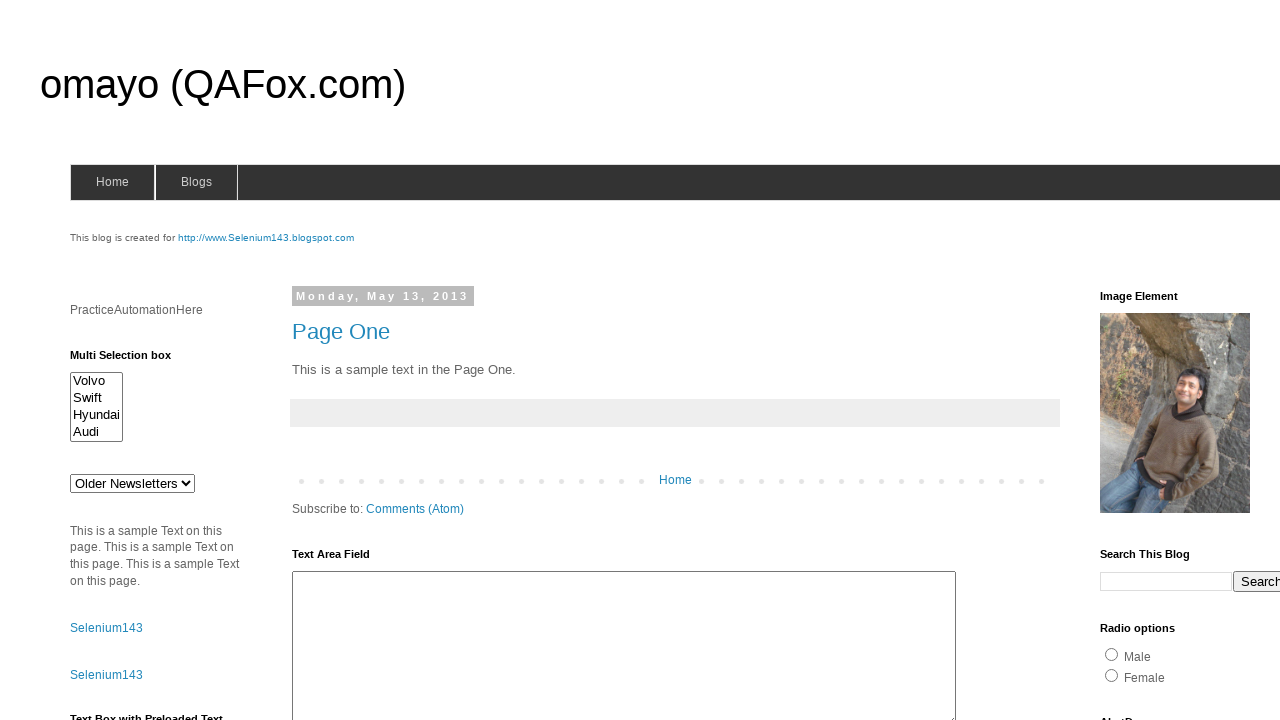

Selected 'doc 3' from dropdown menu on #drop1
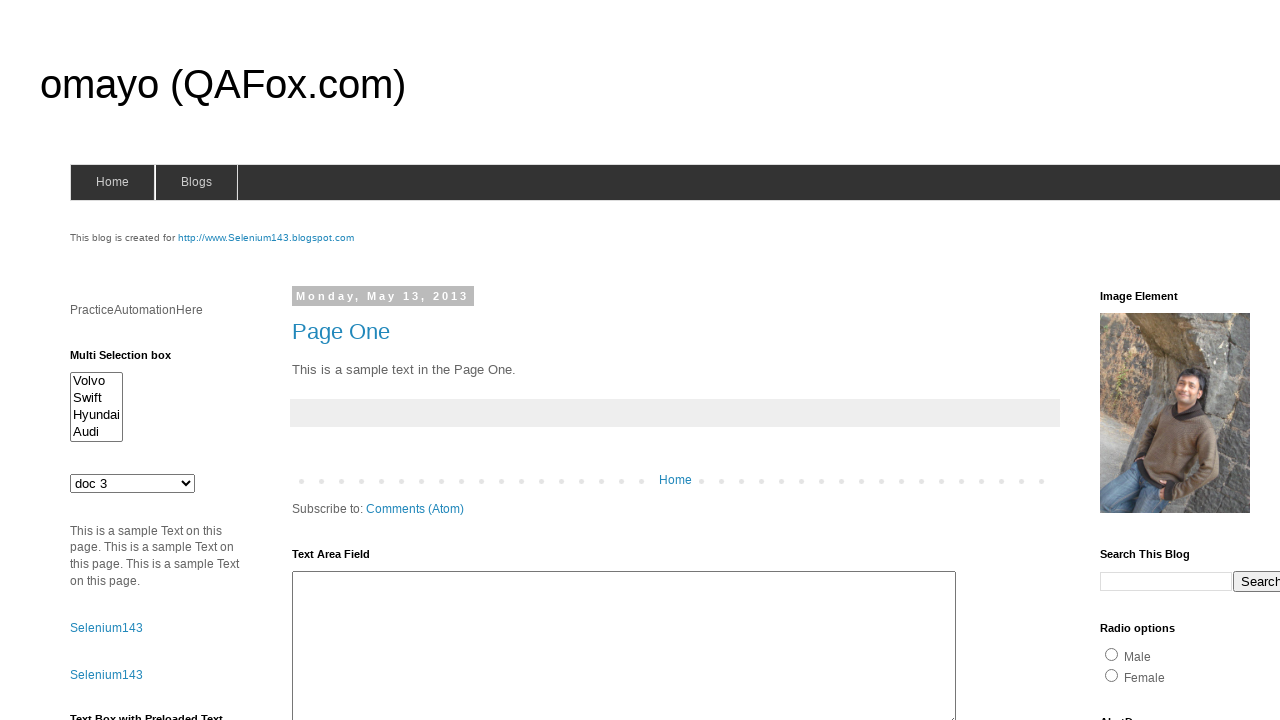

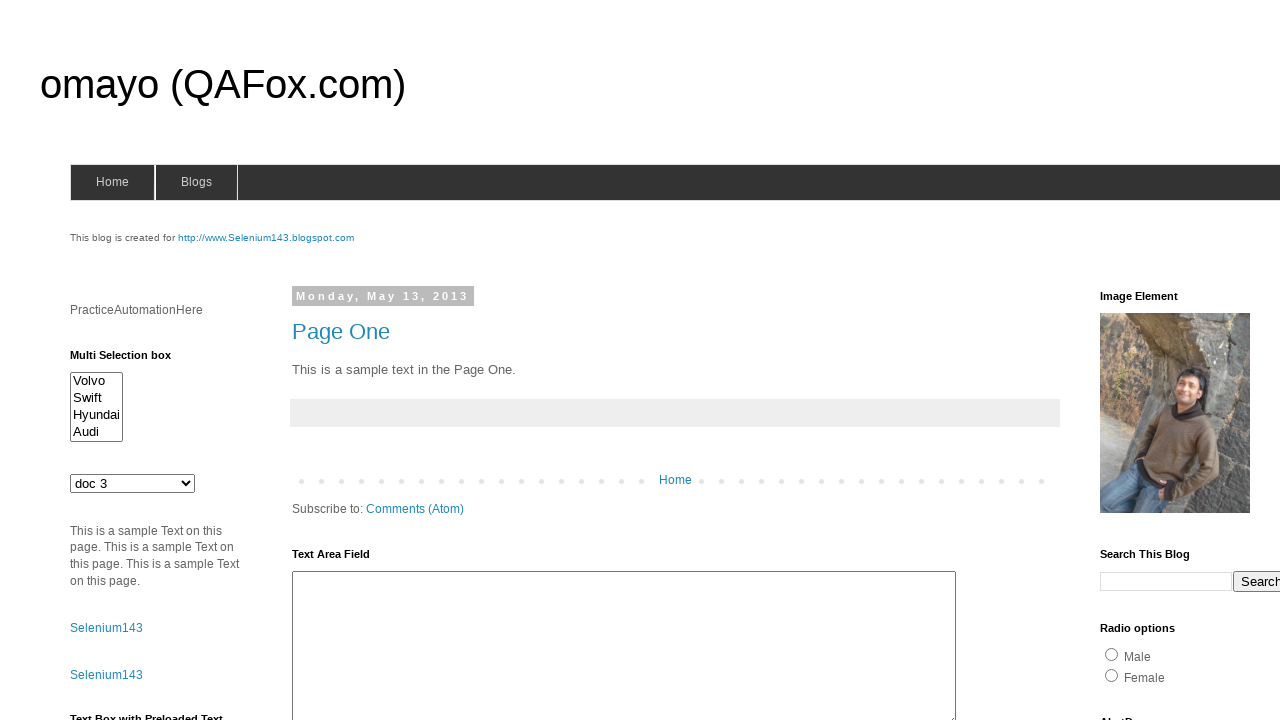